Navigates to a test automation practice page and verifies that a book table is present with expected rows and columns structure.

Starting URL: https://testautomationpractice.blogspot.com

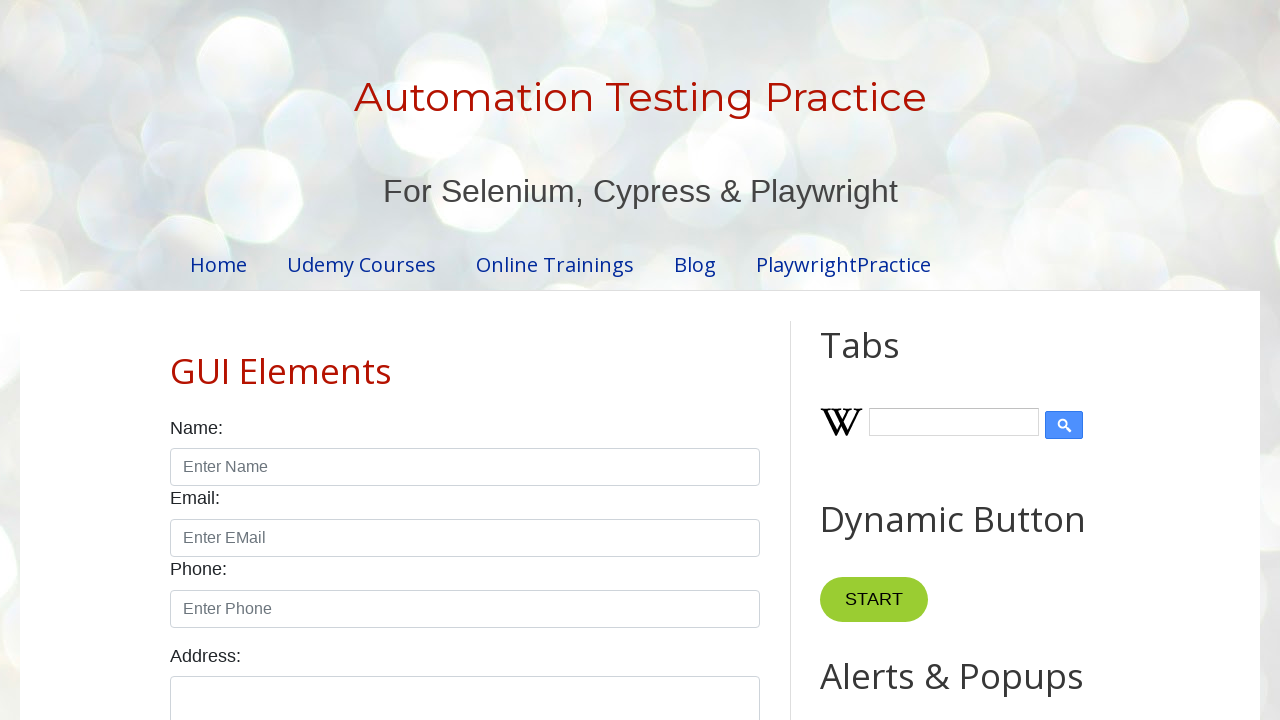

Set viewport size to 1920x1080
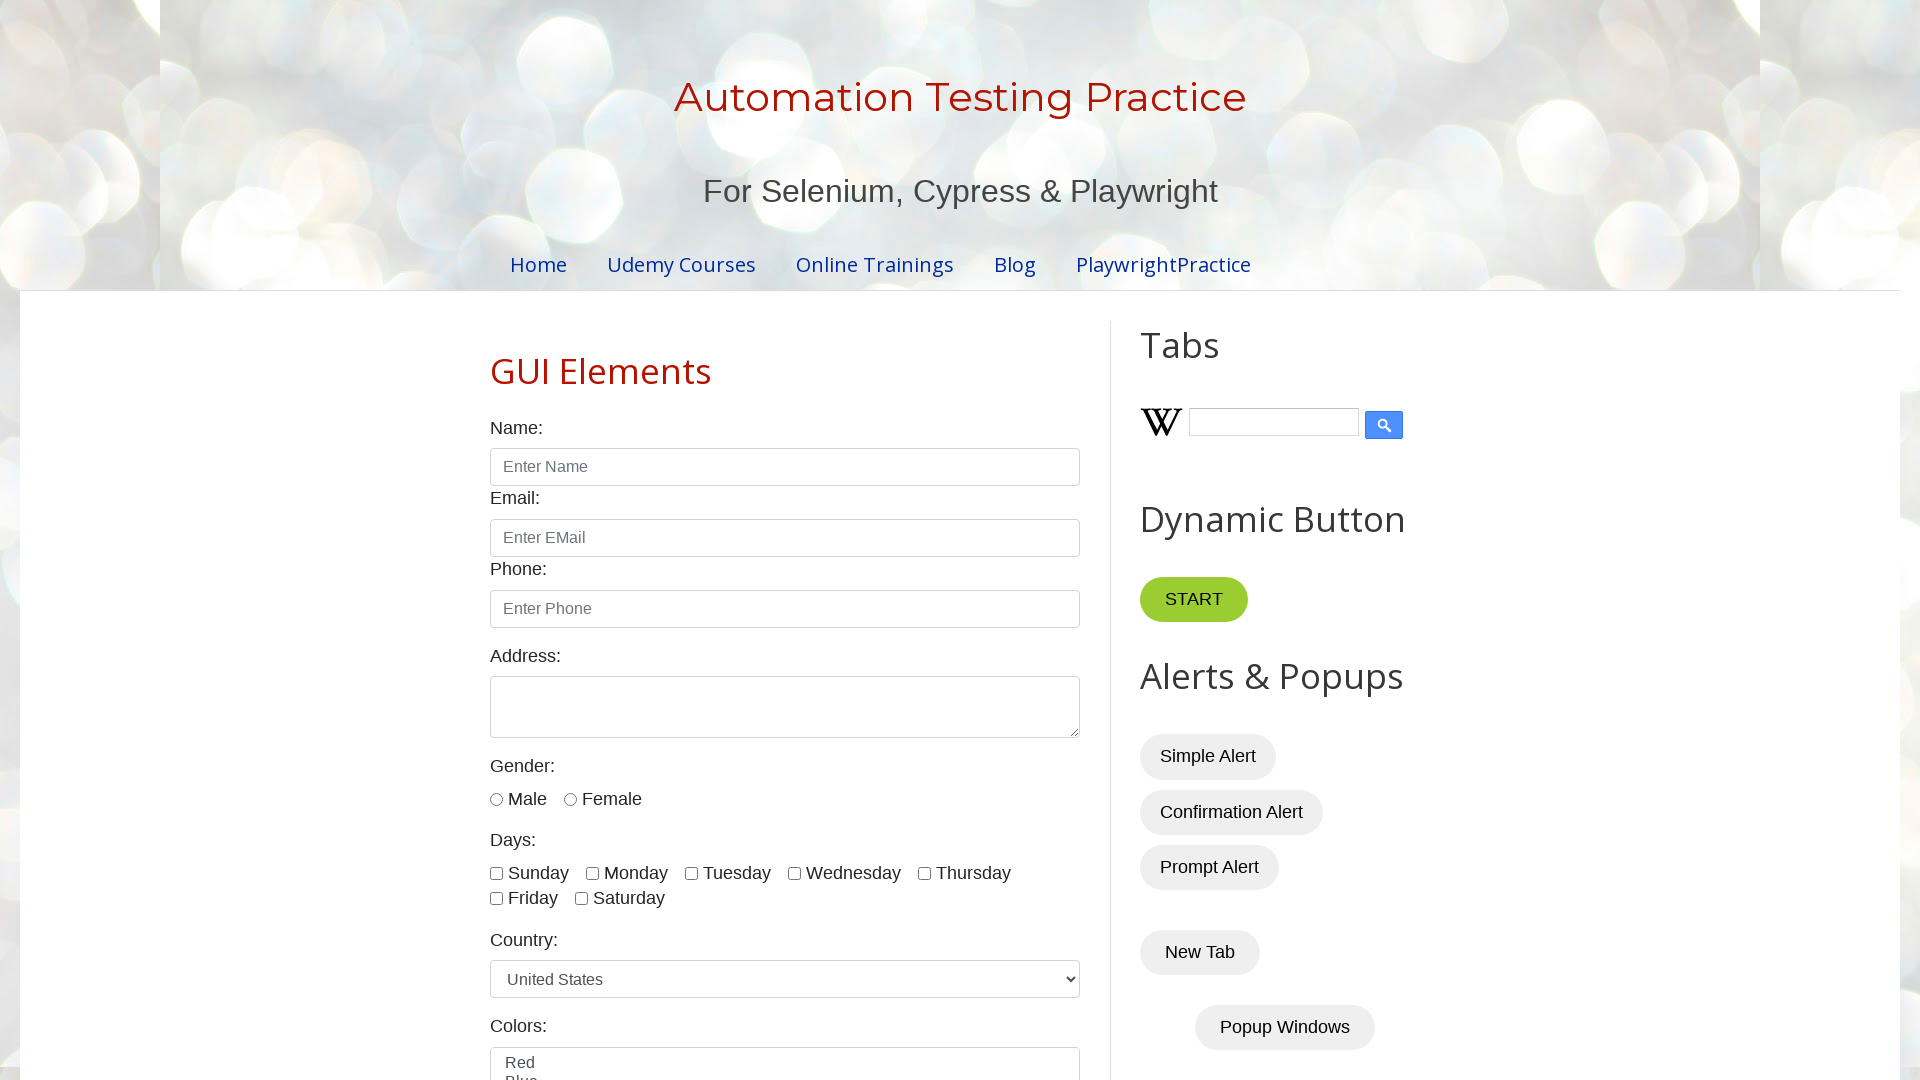

Book table with name='BookTable' is present on the page
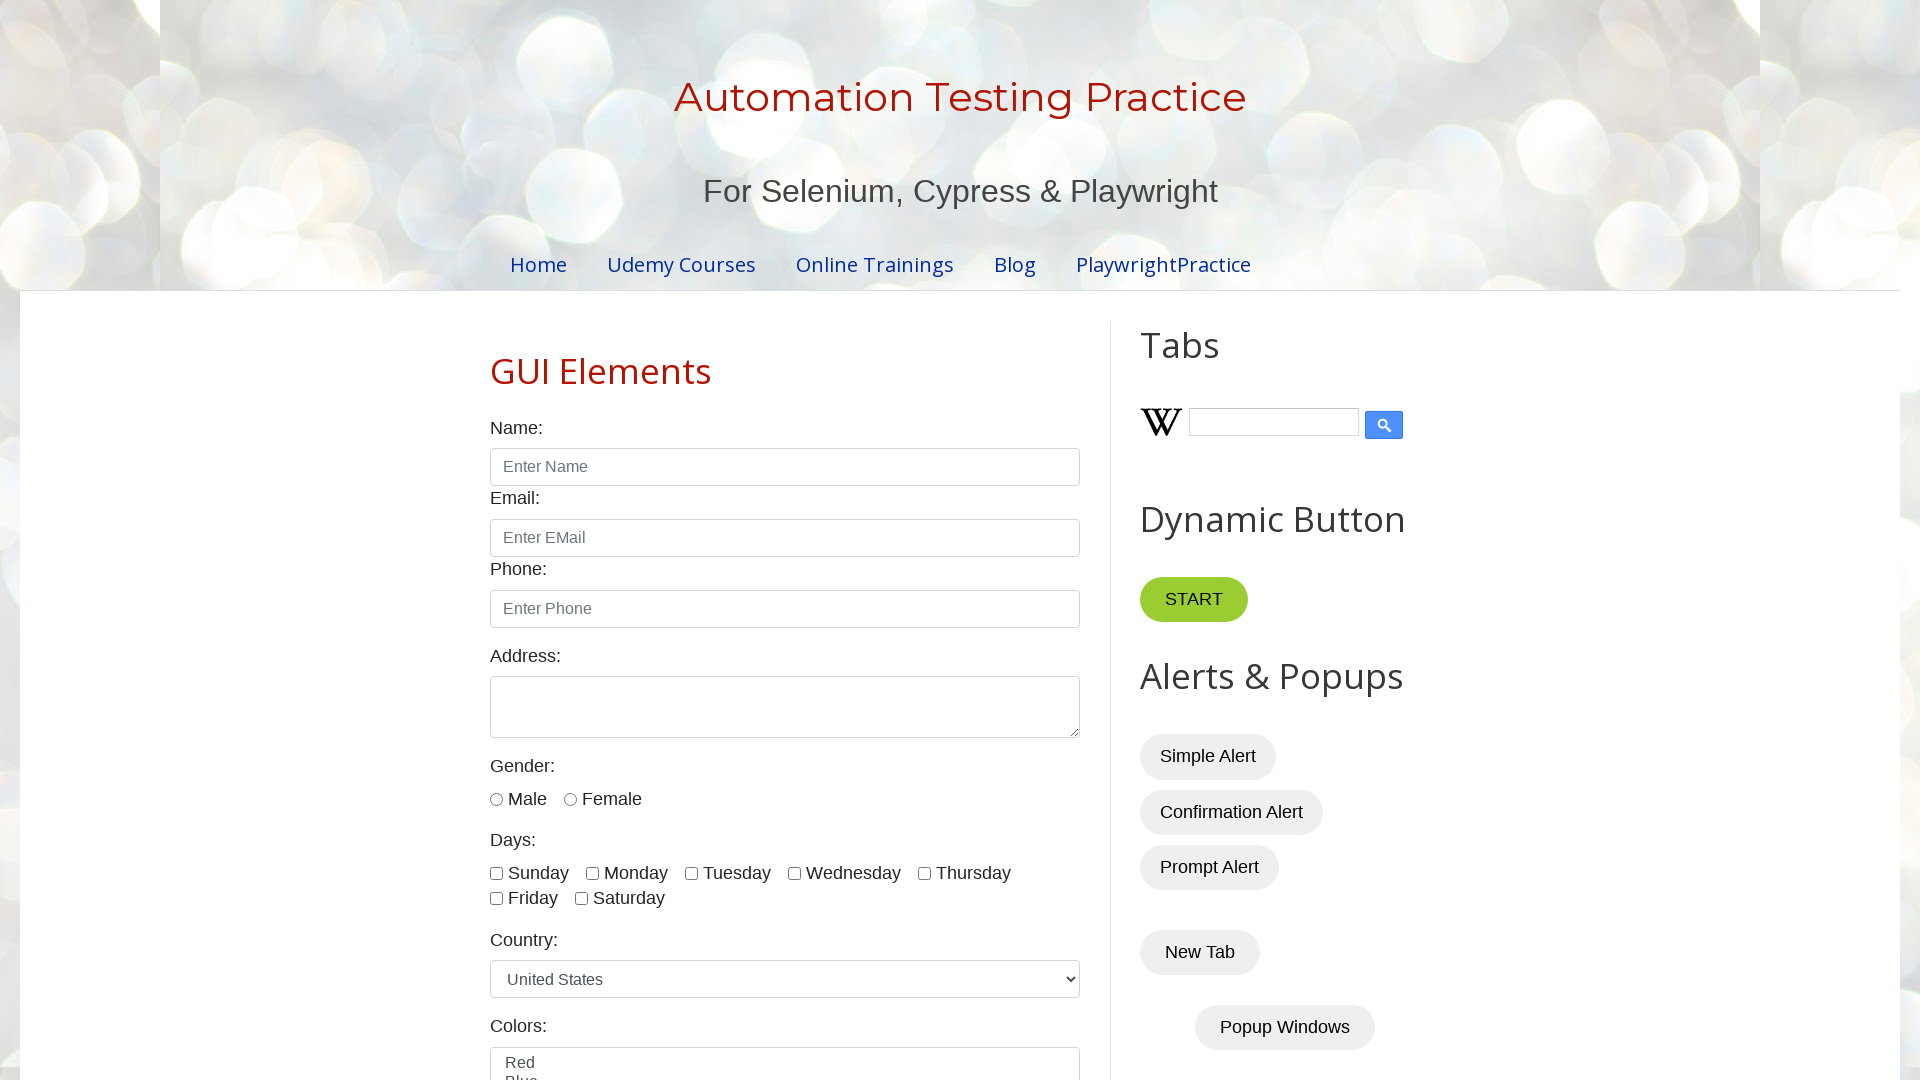

Verified that table rows exist in the book table
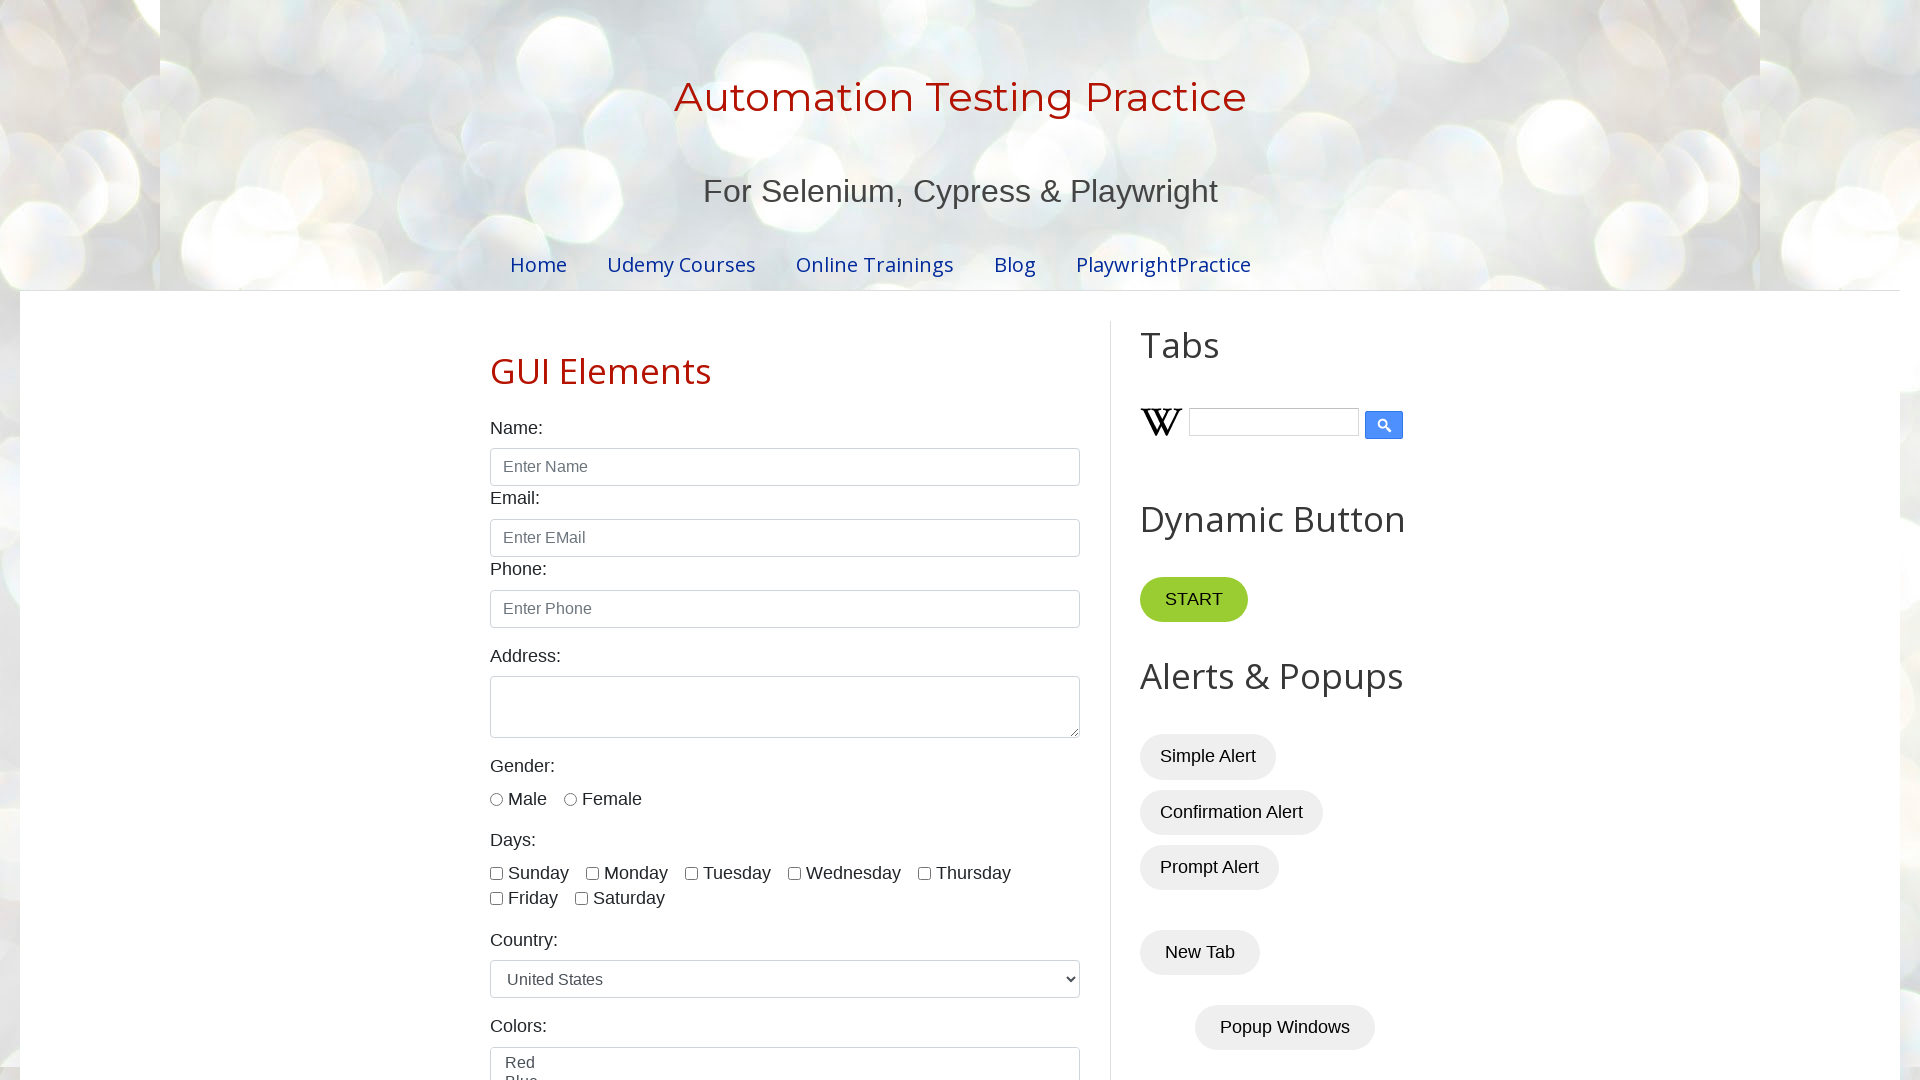

Verified that table column headers exist in the book table
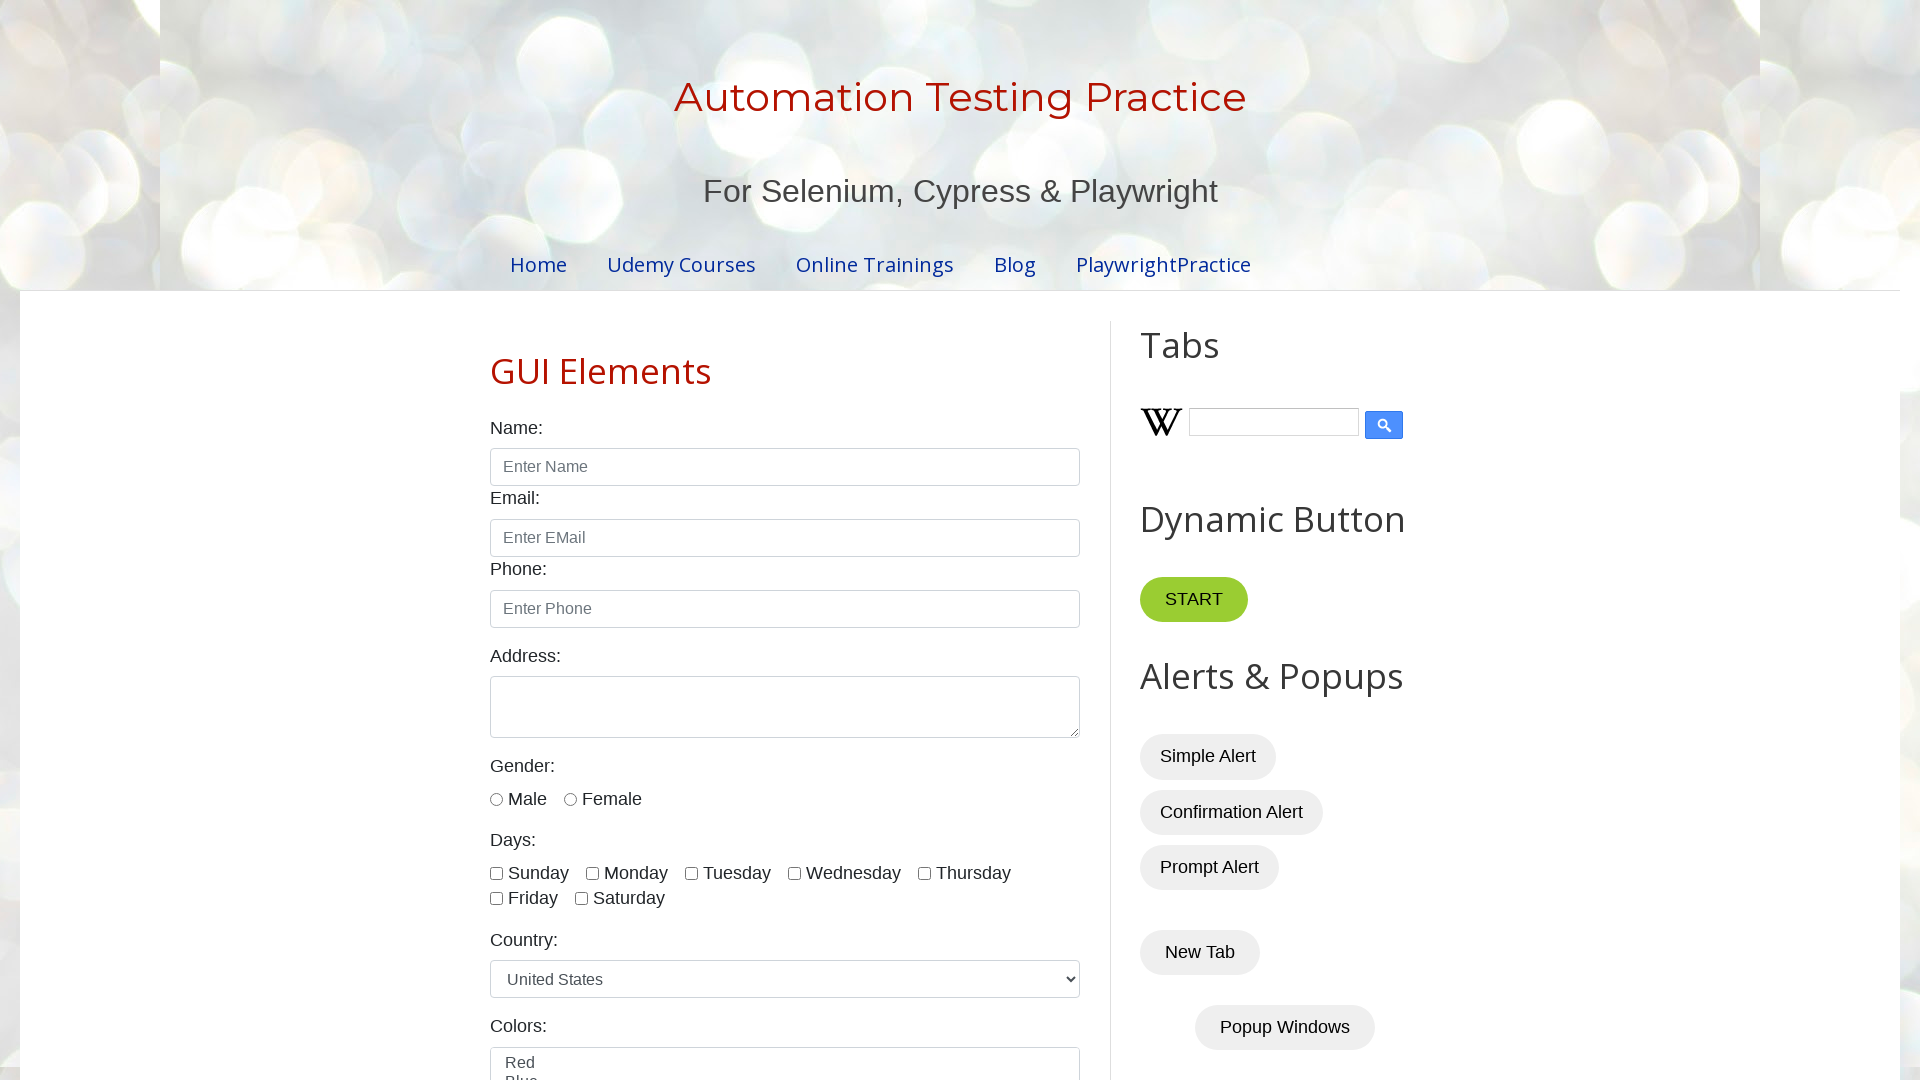

Verified that specific cell at row 6, column 3 is accessible in the book table
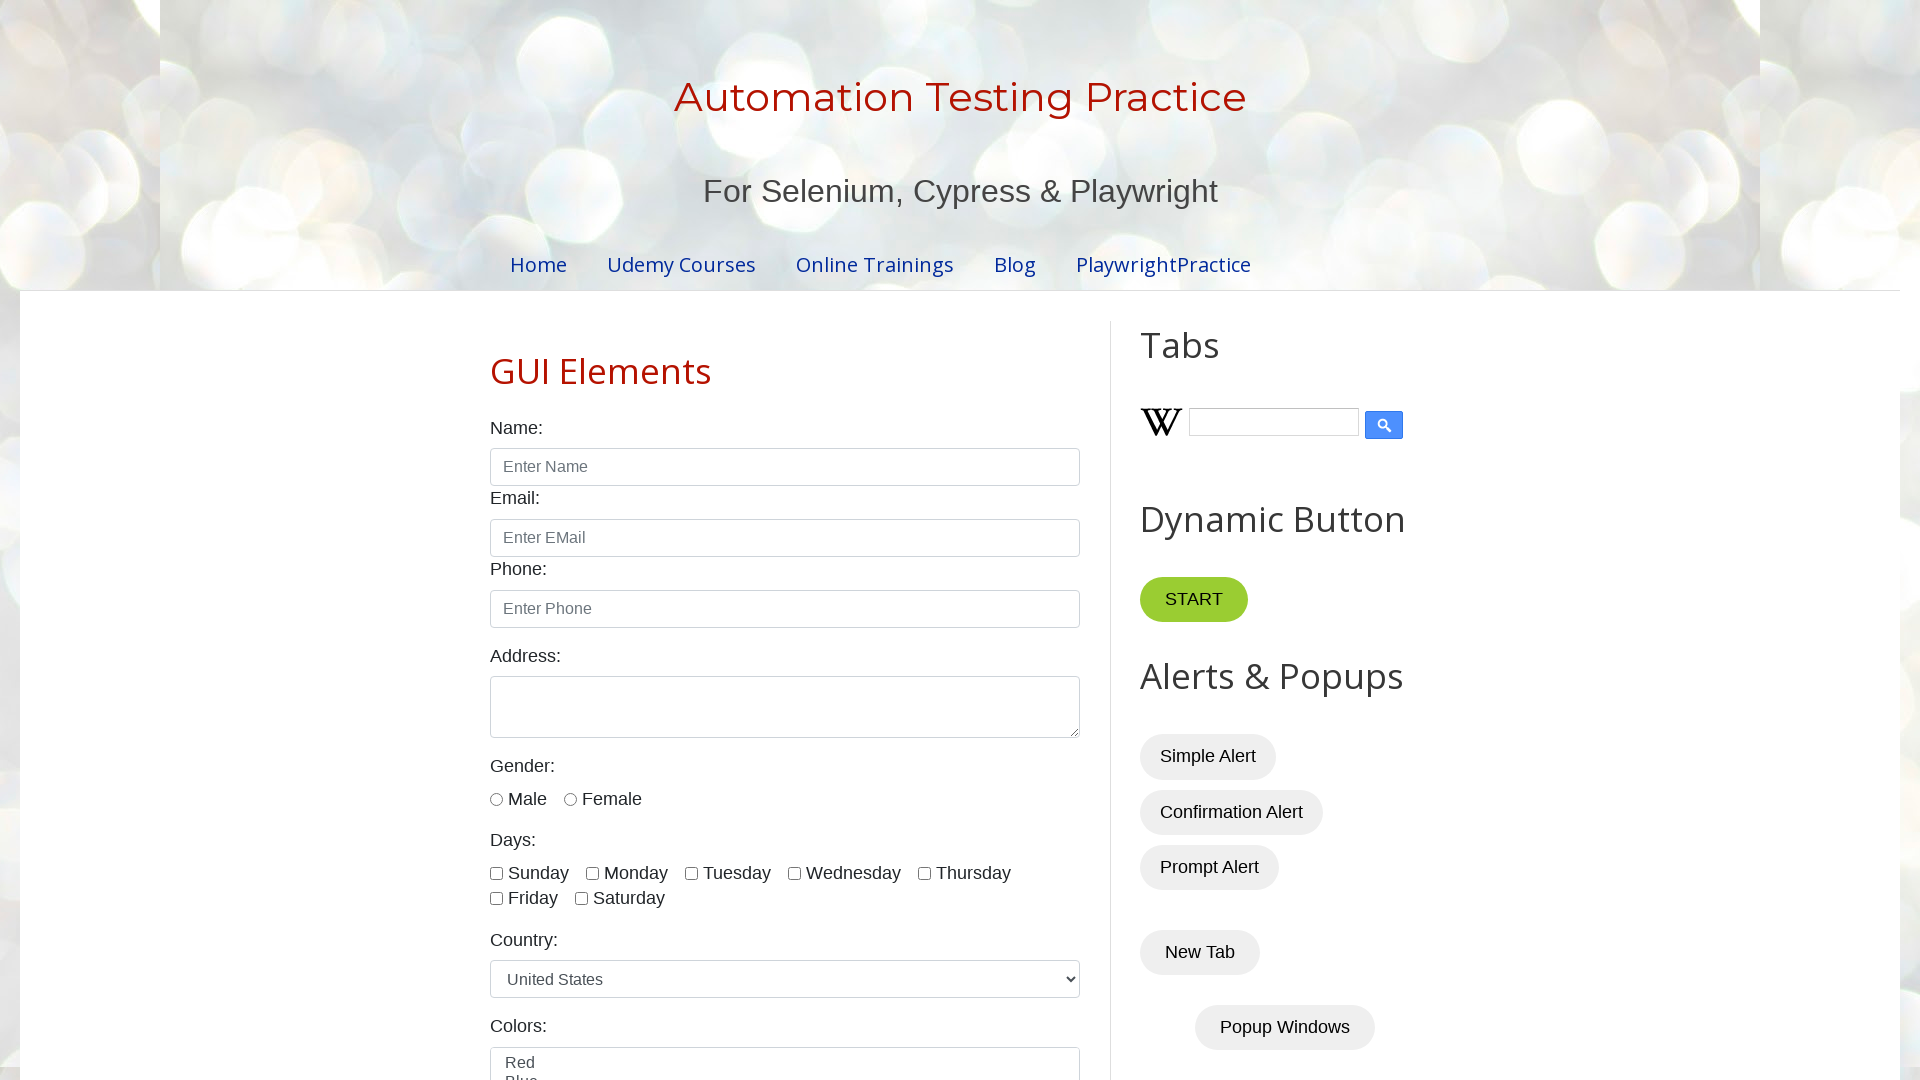

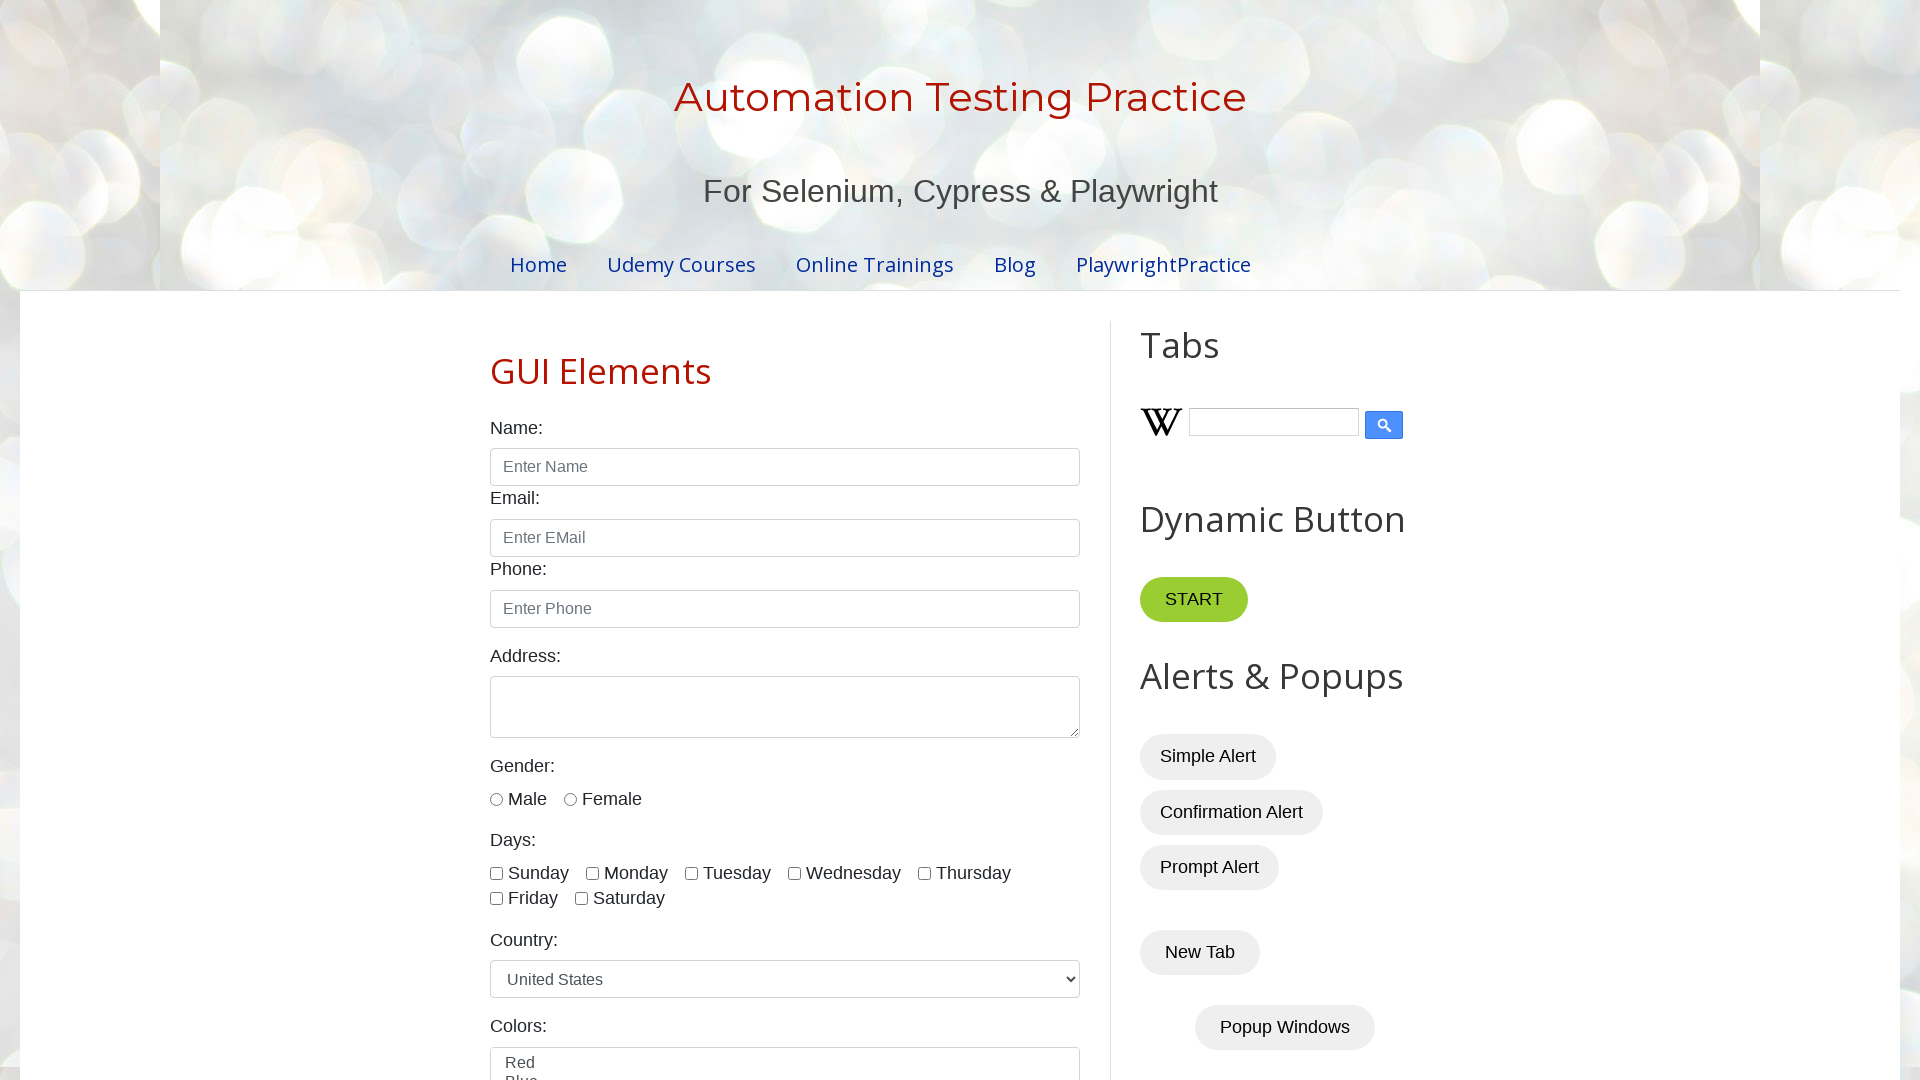